Tests a practice form by checking a checkbox, selecting radio button and dropdown options, filling a password field, submitting the form, then navigating to a shop page and adding a product to cart.

Starting URL: https://rahulshettyacademy.com/angularpractice/

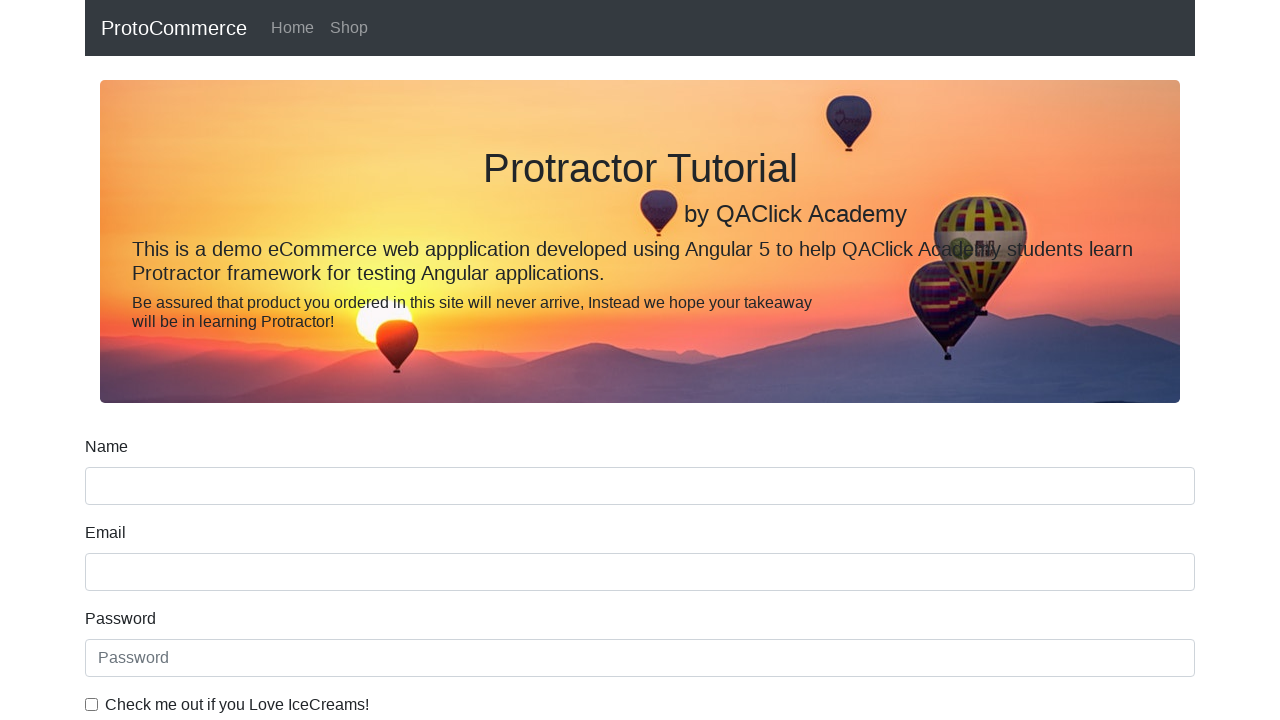

Checked 'Ice Creams' checkbox at (92, 704) on internal:label="Check me out if you Love IceCreams!"i
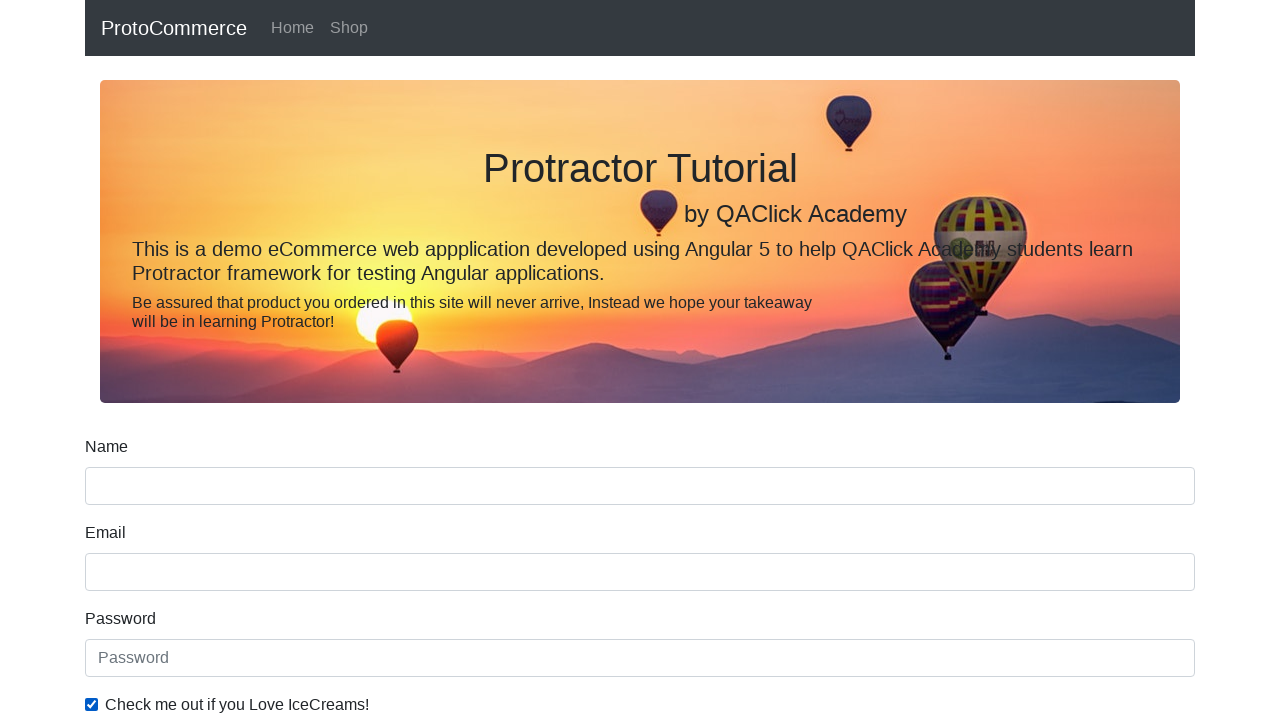

Selected 'Employed' radio button at (326, 360) on internal:label="Employed"i
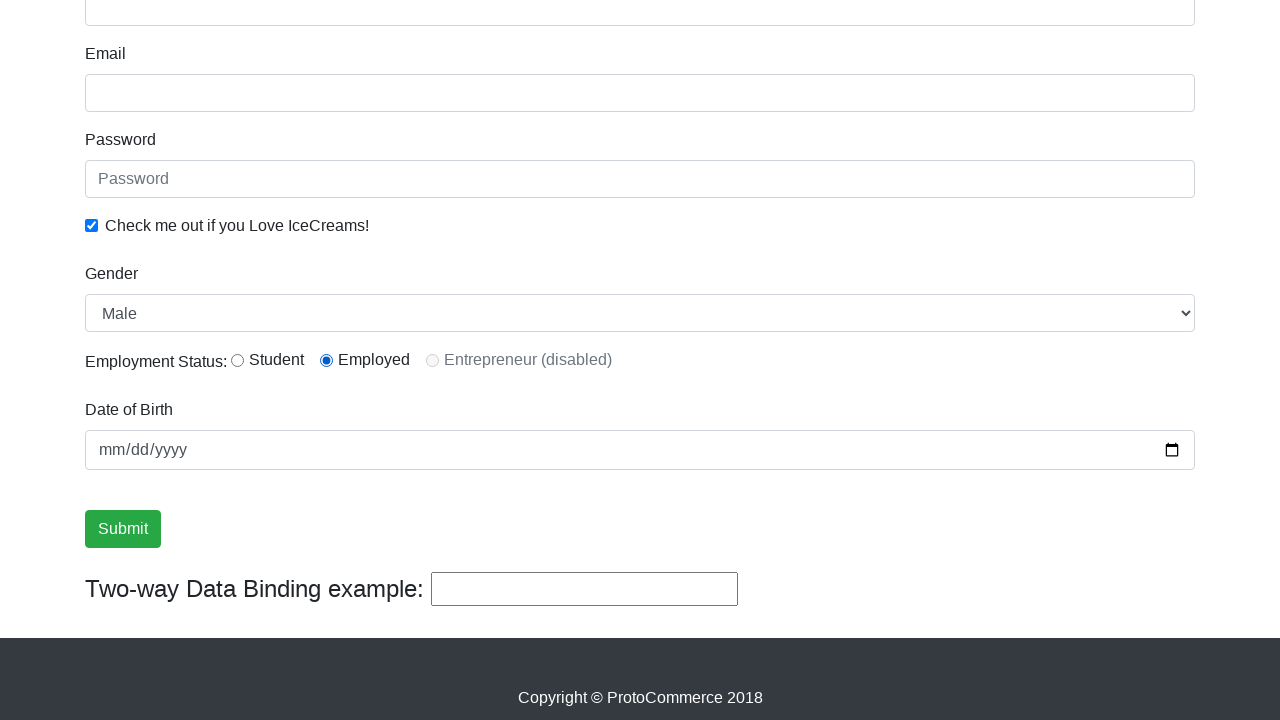

Selected 'Female' from Gender dropdown on internal:label="Gender"i
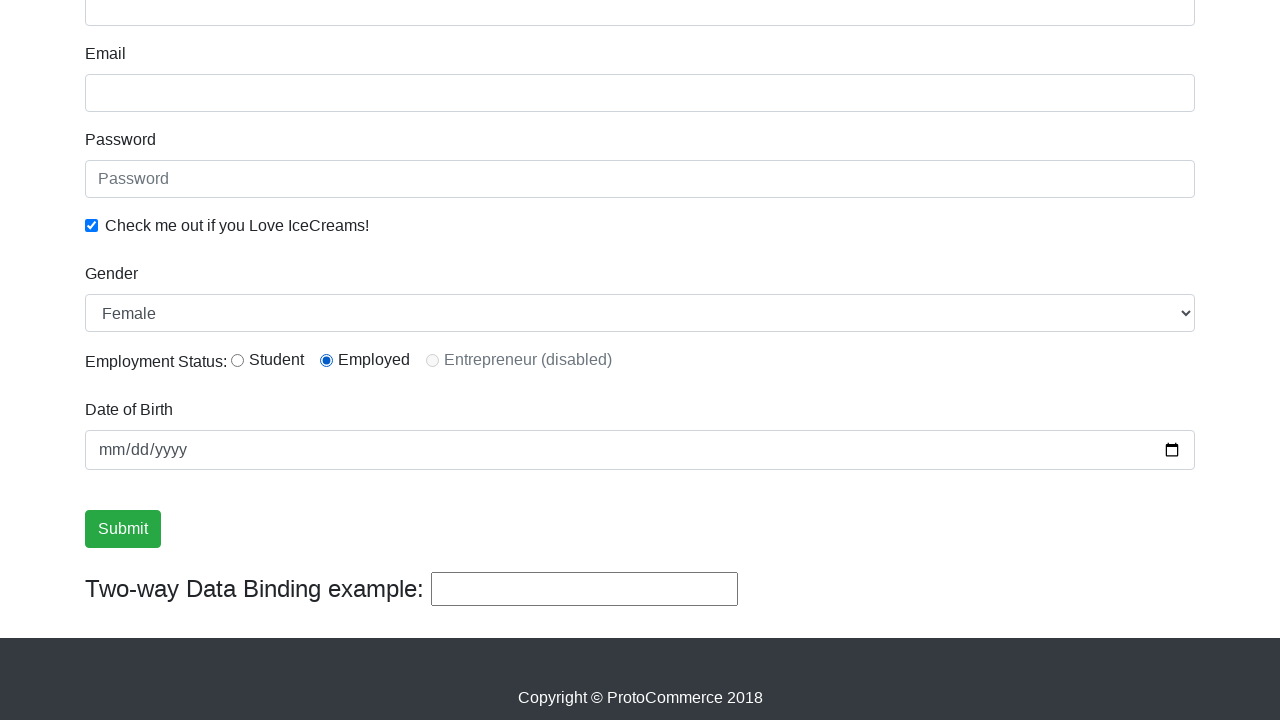

Filled password field with 'abc123' on internal:attr=[placeholder="Password"i]
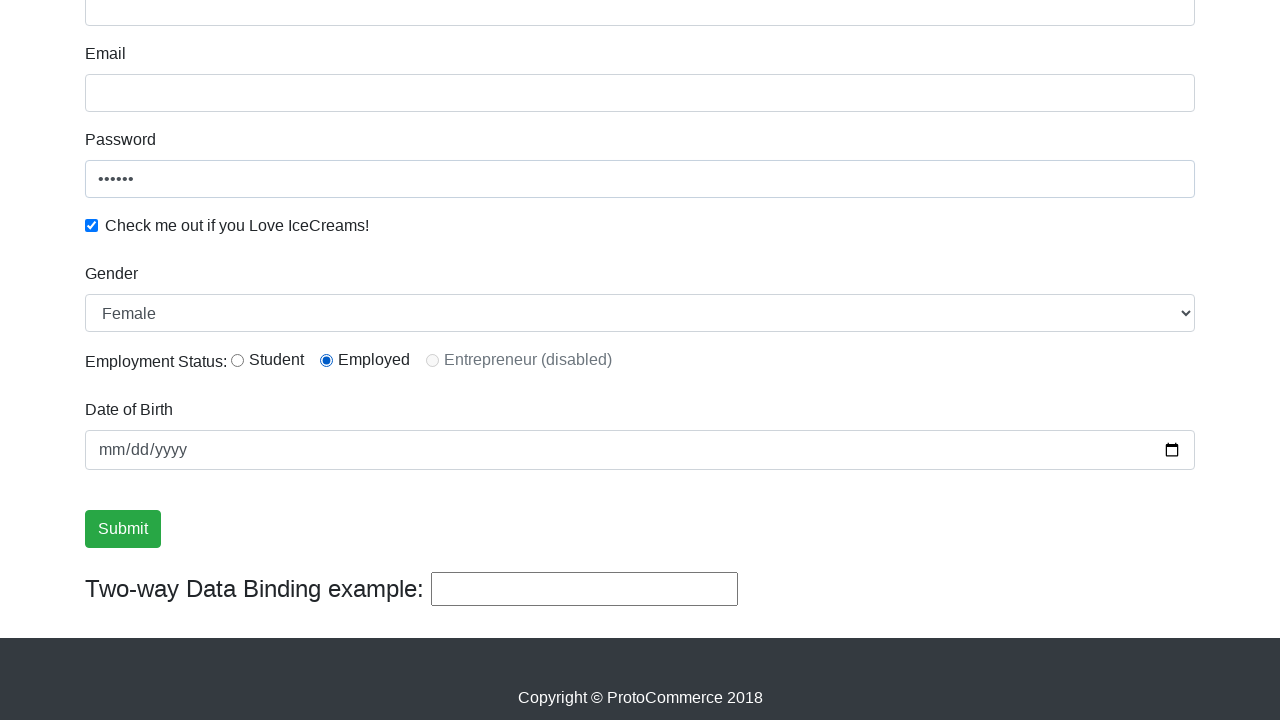

Clicked Submit button to submit form at (123, 529) on internal:role=button[name="Submit"i]
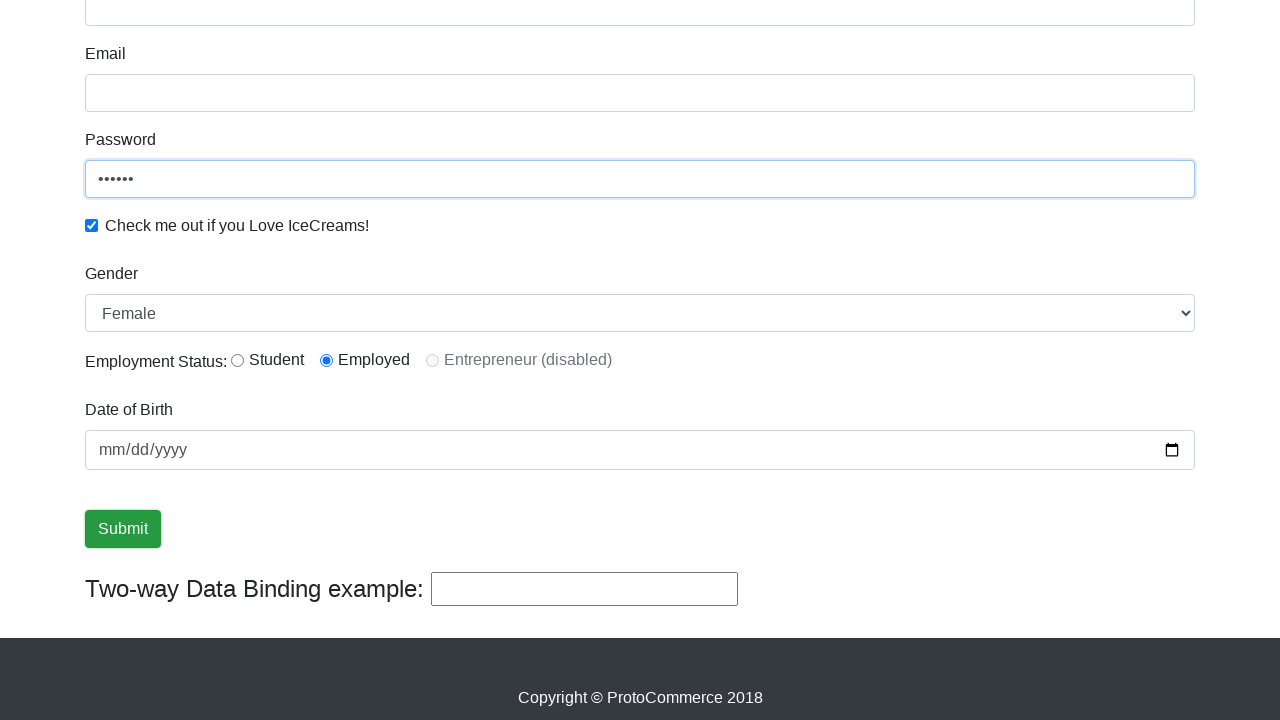

Verified success message is visible
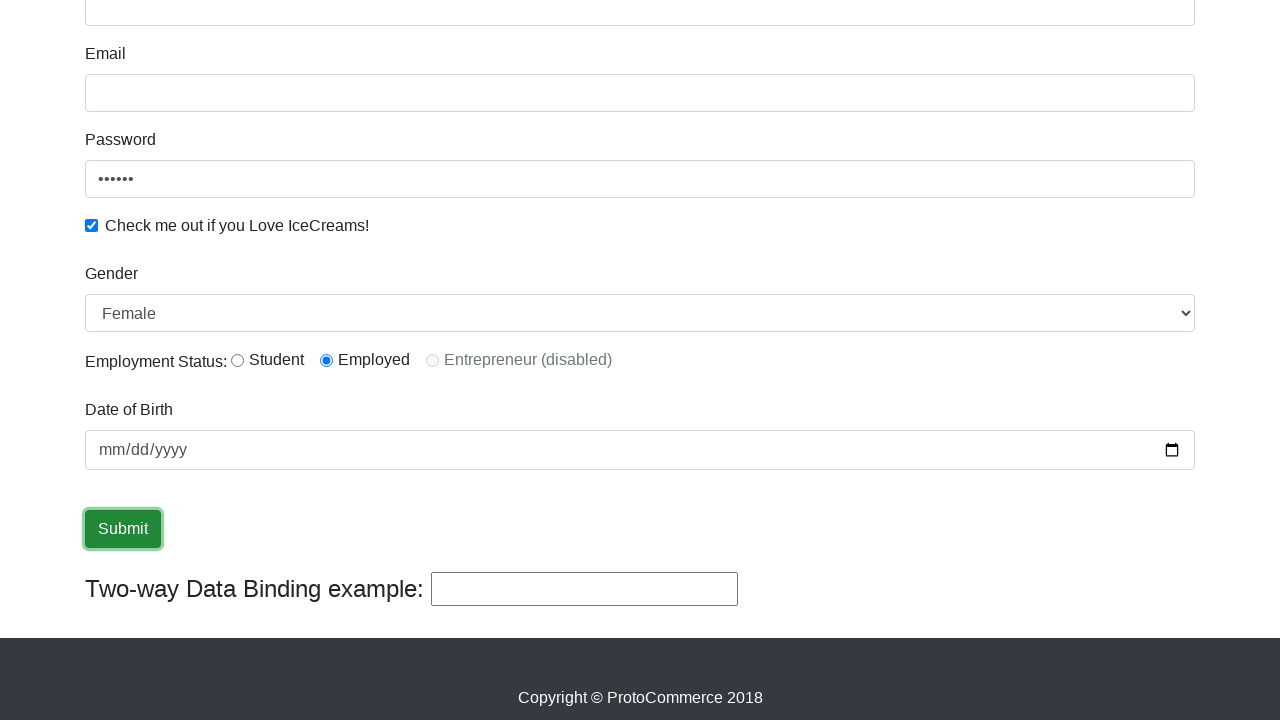

Clicked 'Shop' link to navigate to shop page at (349, 28) on internal:role=link[name="Shop"i]
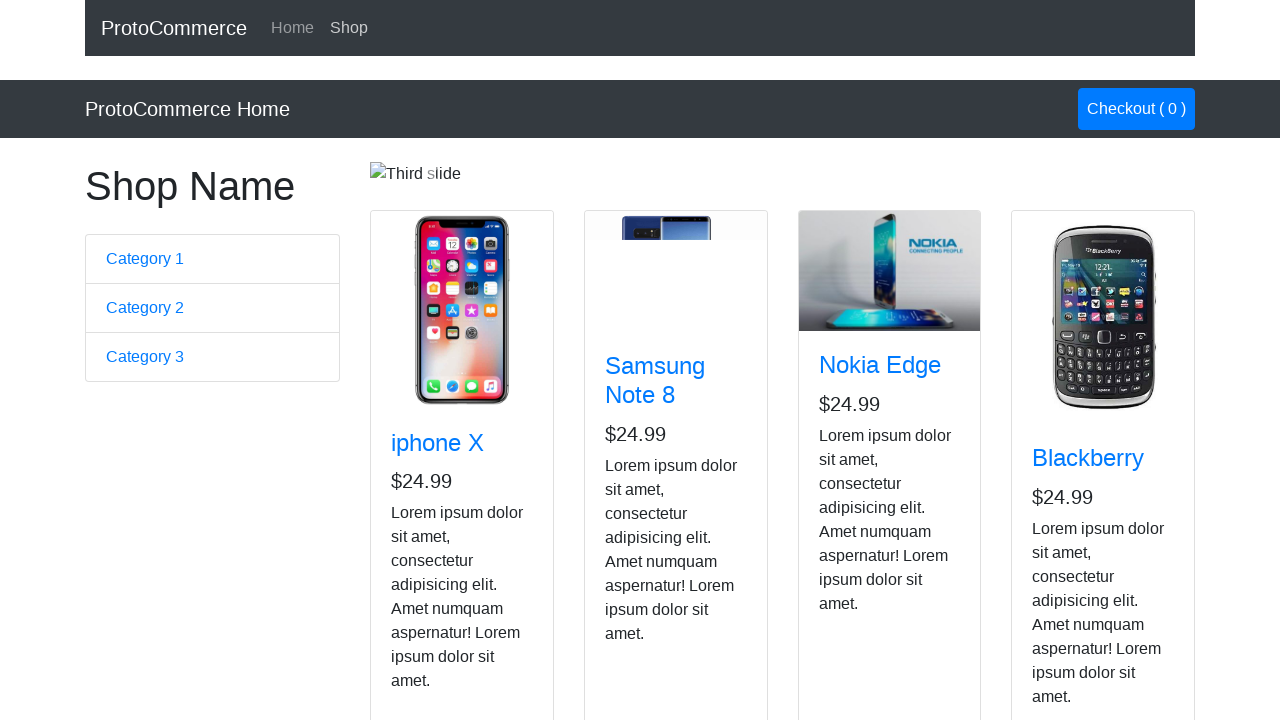

Added Nokia Edge product to cart at (854, 528) on app-card >> internal:has-text="Nokia Edge"i >> internal:role=button
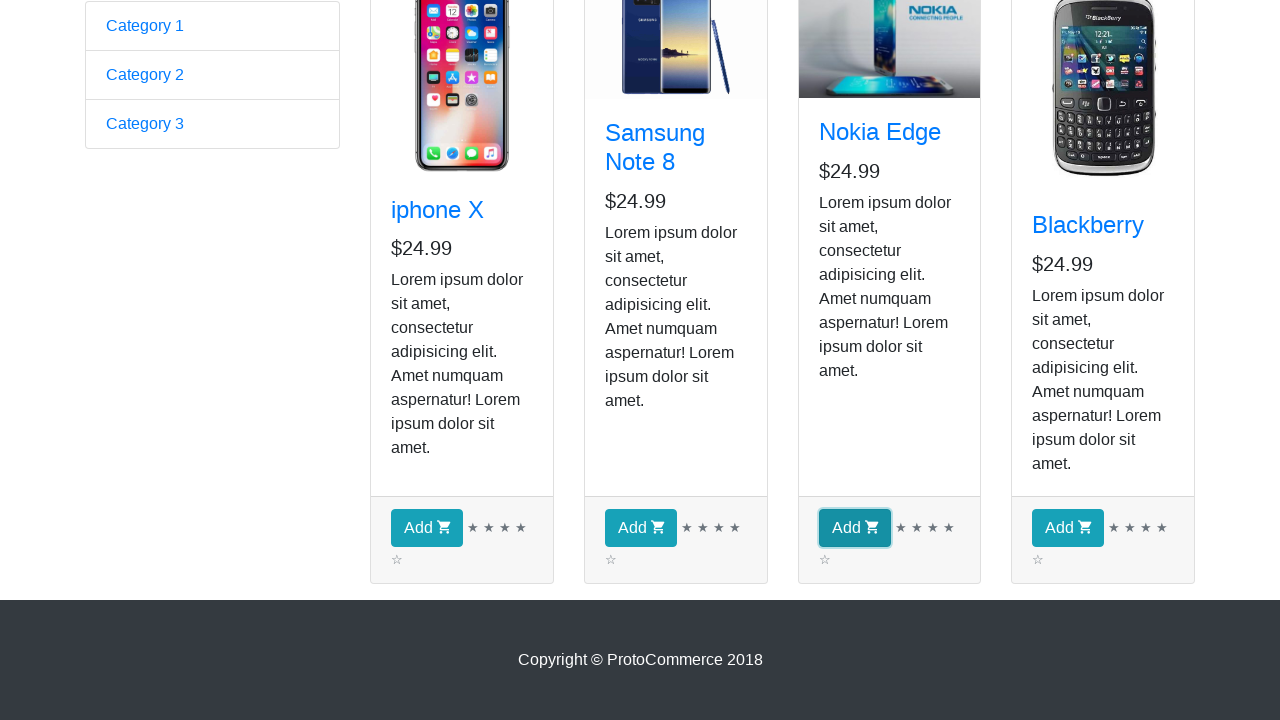

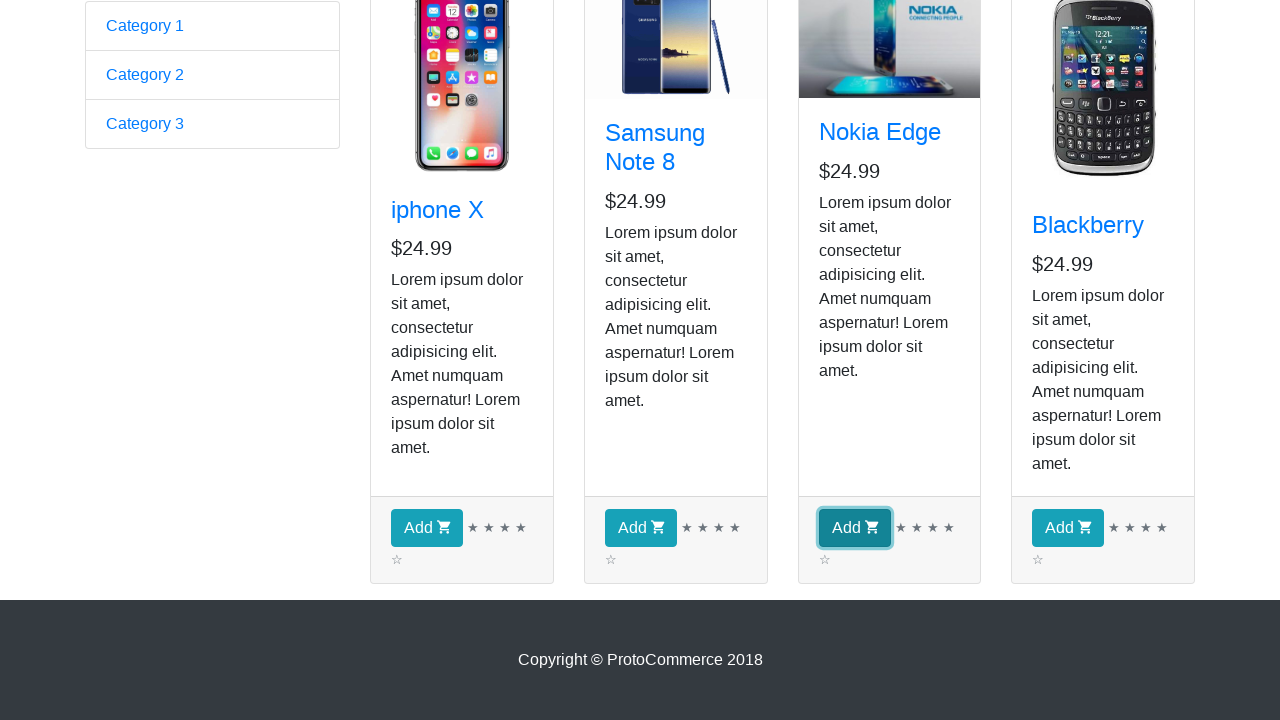